Tests alert handling functionality by triggering different types of alerts (simple alert and confirmation dialog) and interacting with them

Starting URL: https://rahulshettyacademy.com/AutomationPractice/

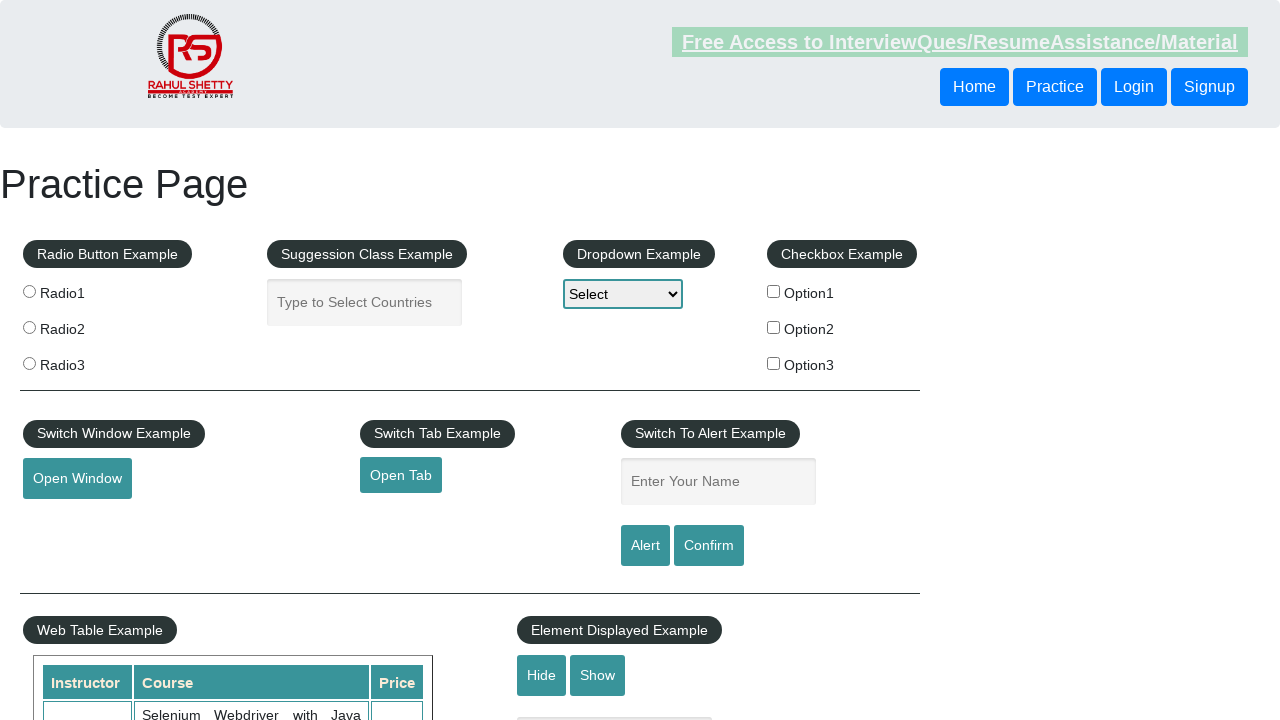

Filled name input field with 'Prasanna Peshve' on input#name
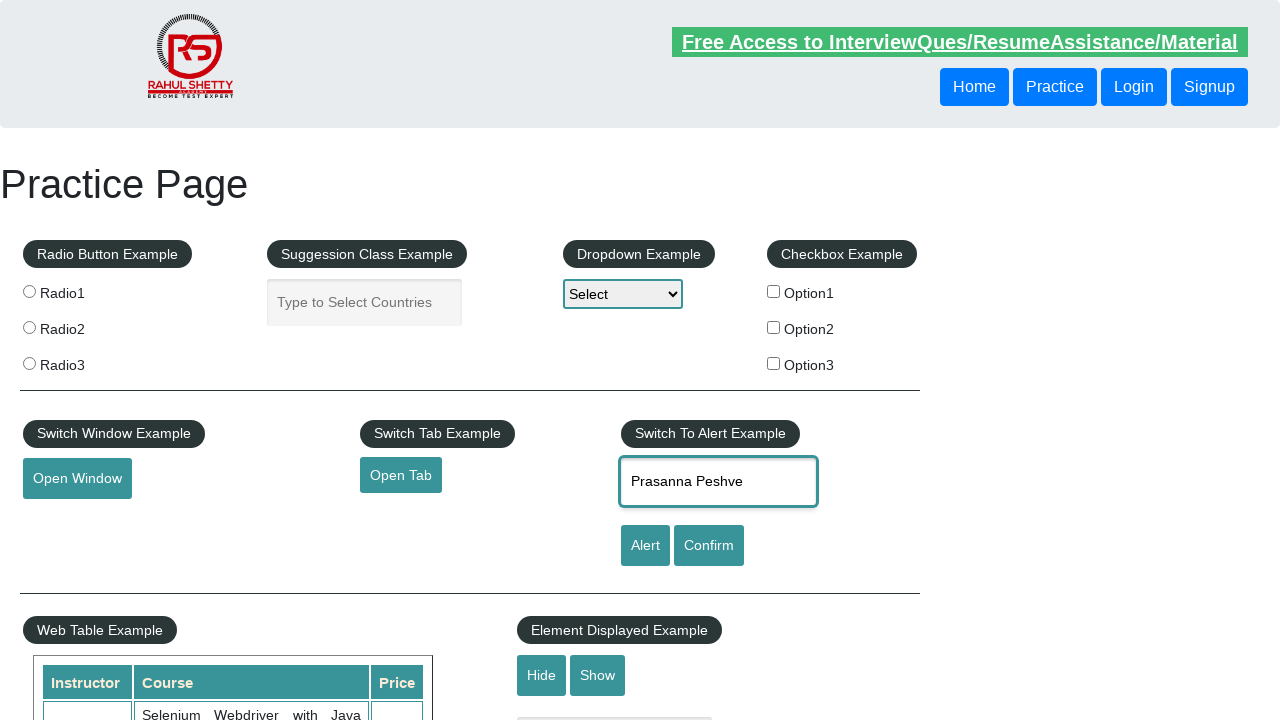

Clicked alert button to trigger simple alert at (645, 546) on input#alertbtn
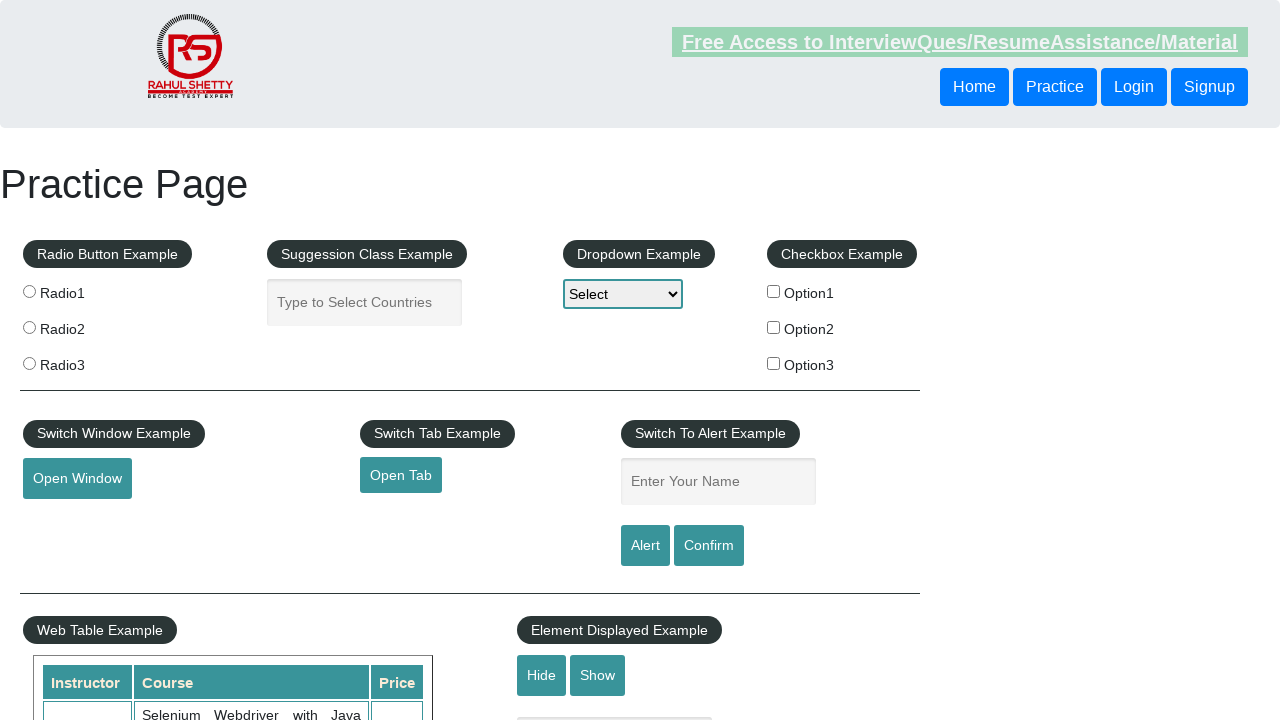

Set up dialog handler to accept alerts
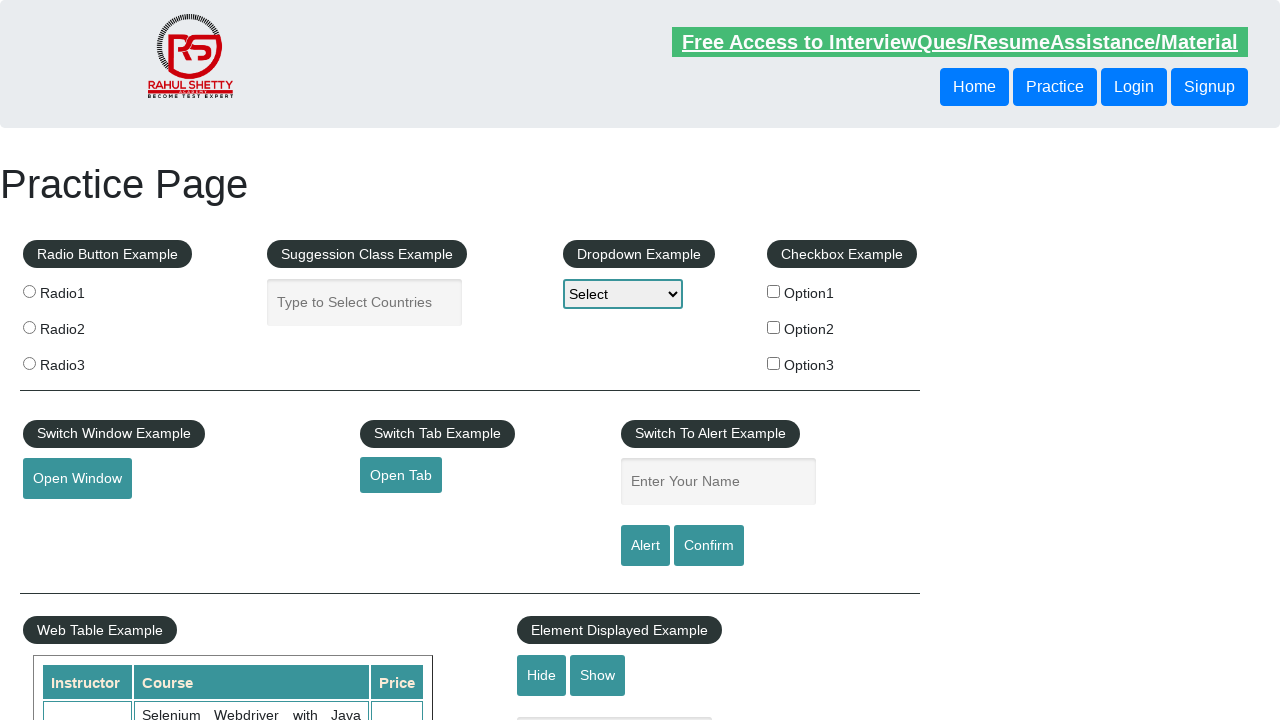

Clicked confirm button to trigger confirmation dialog at (709, 546) on #confirmbtn
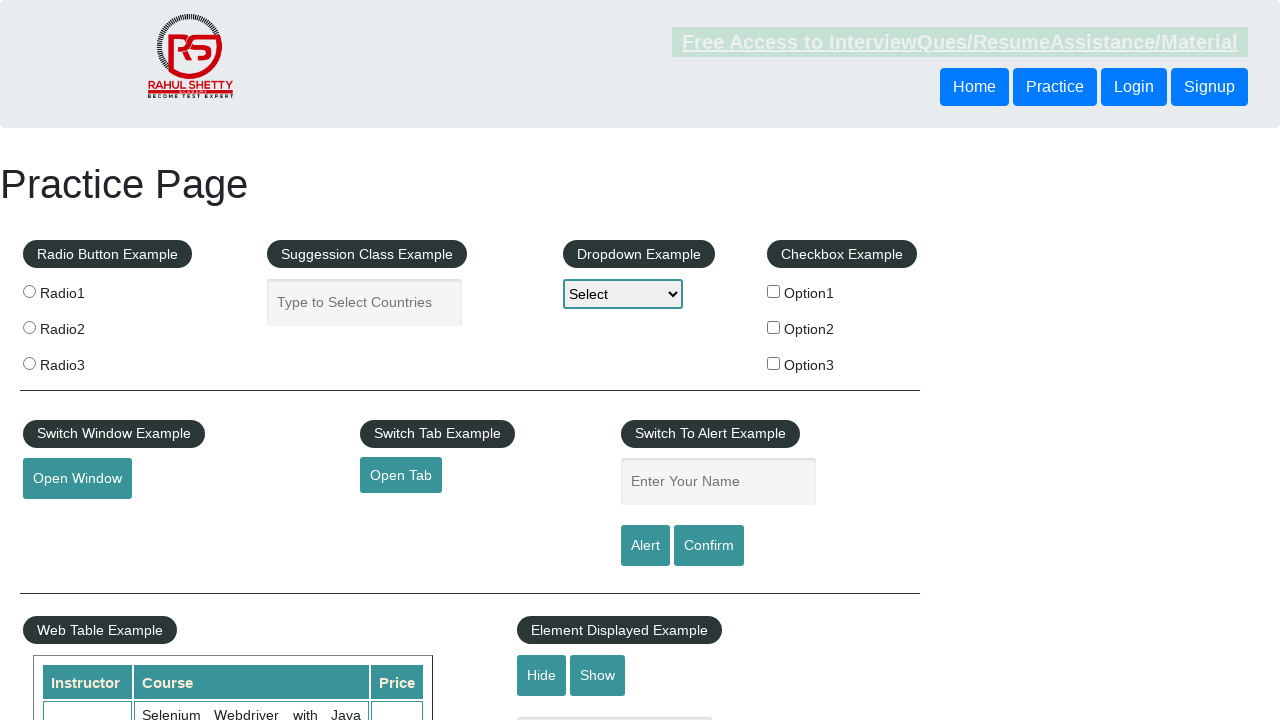

Set up dialog handler to dismiss confirmation dialogs
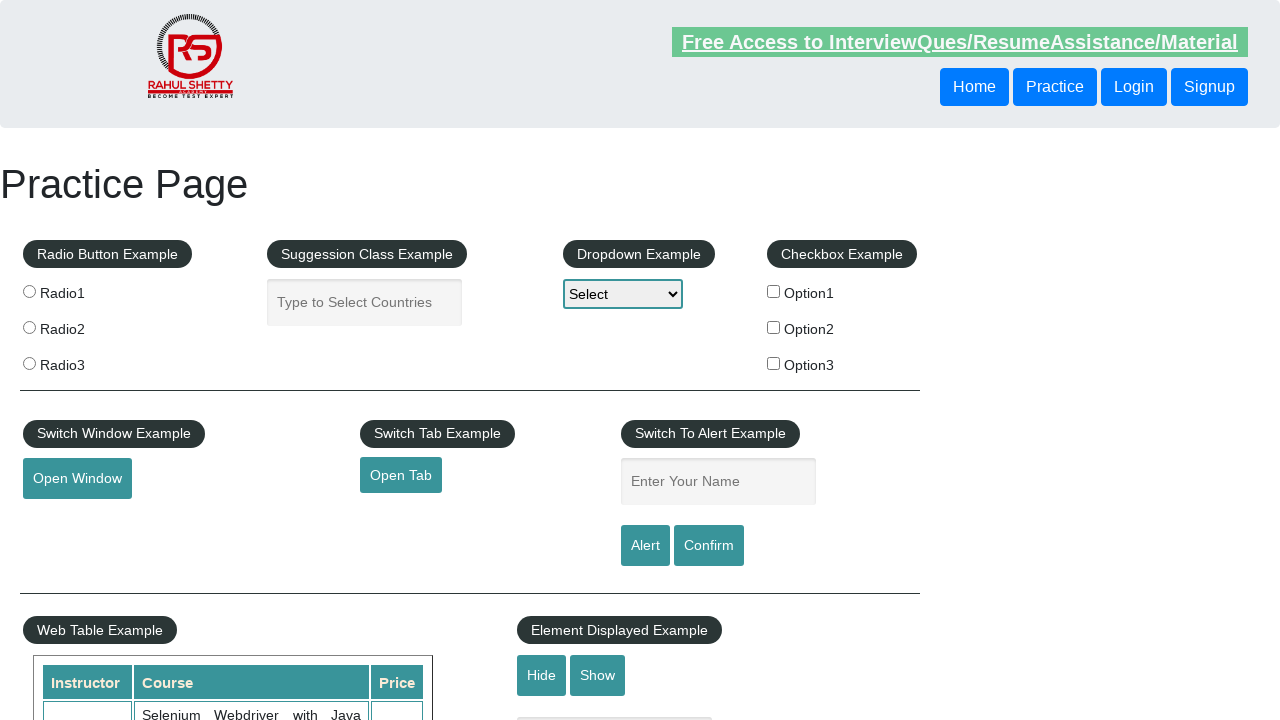

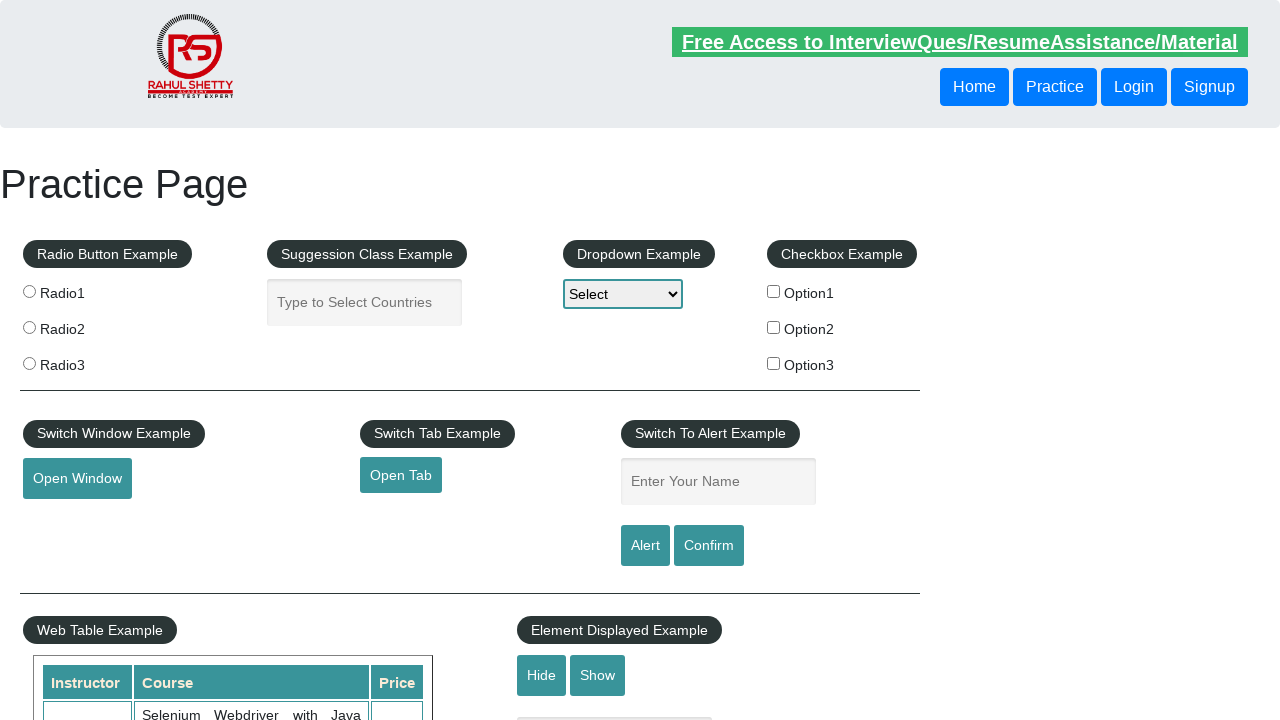